Tests resizing an element by dragging its resize handle

Starting URL: https://jqueryui.com/resizable/

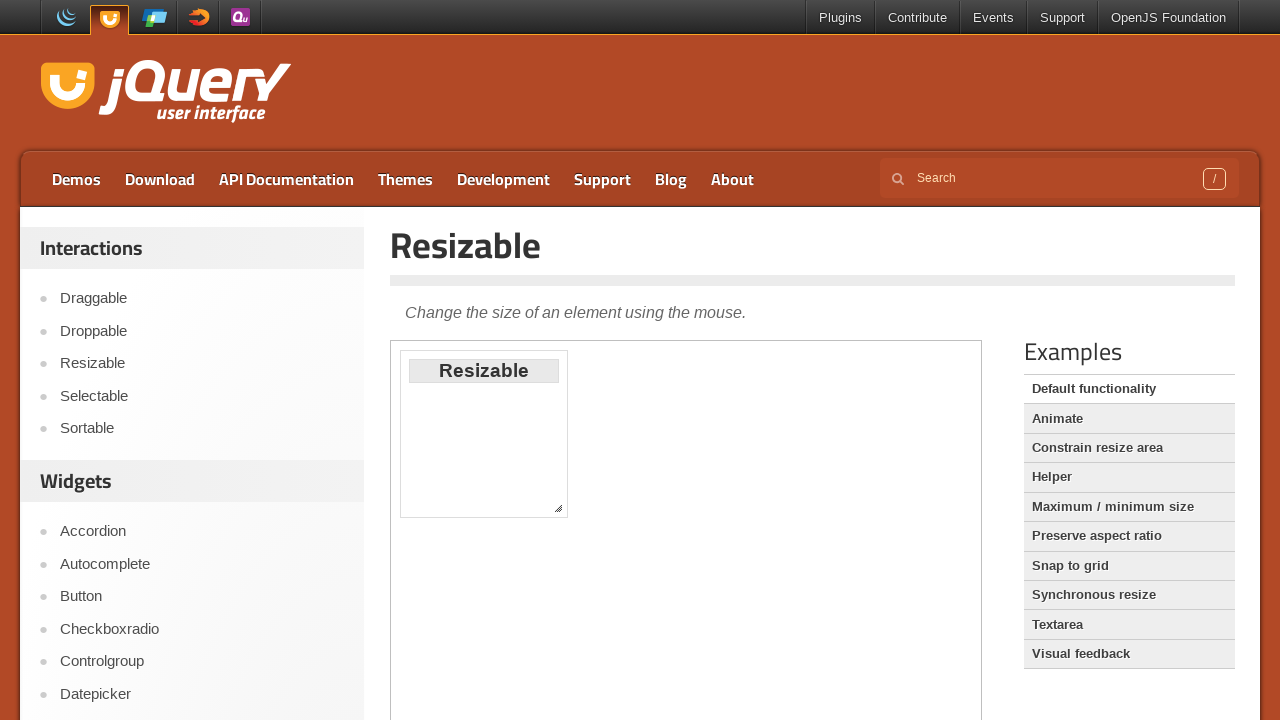

Waited for demo iframe to load
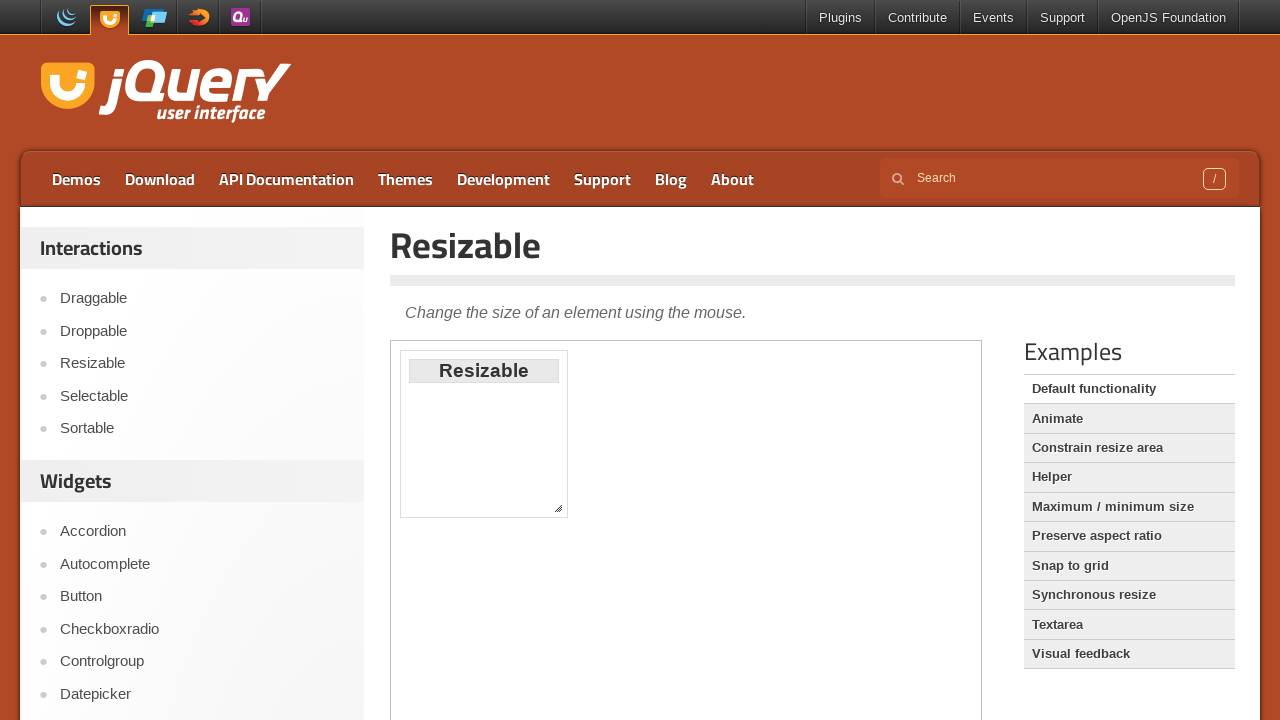

Located the demo iframe
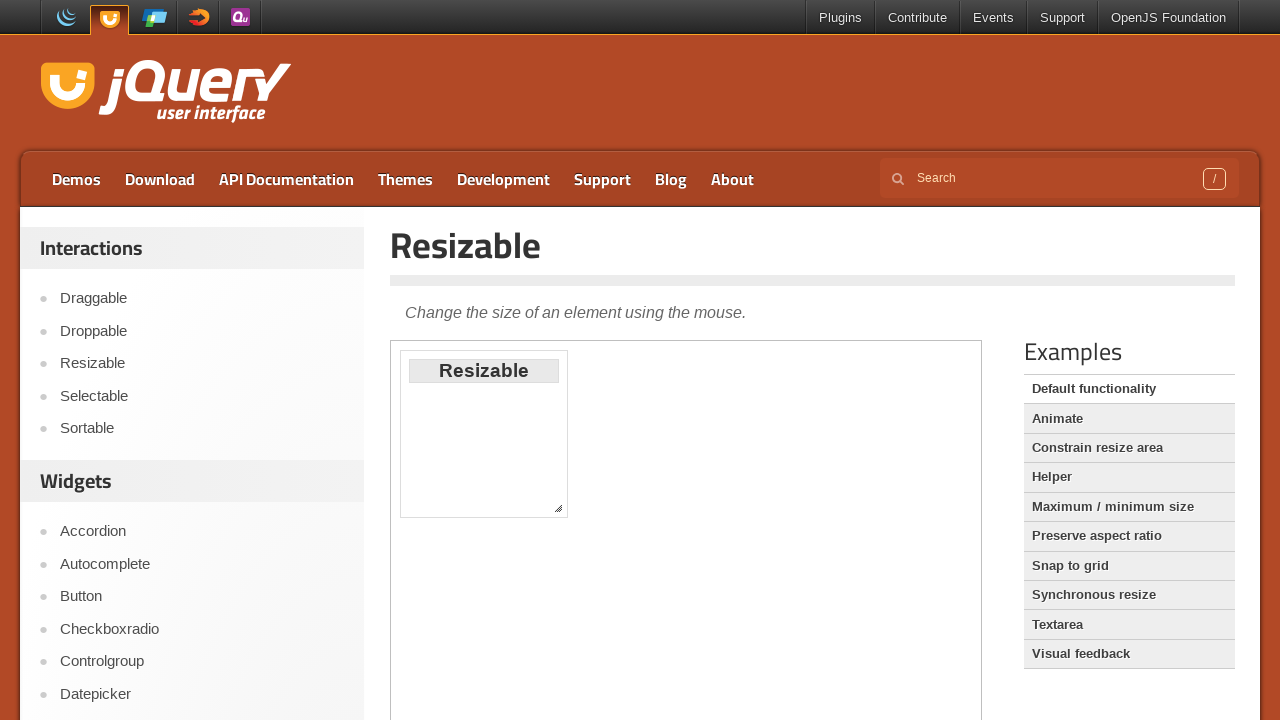

Waited for resizable element to be visible
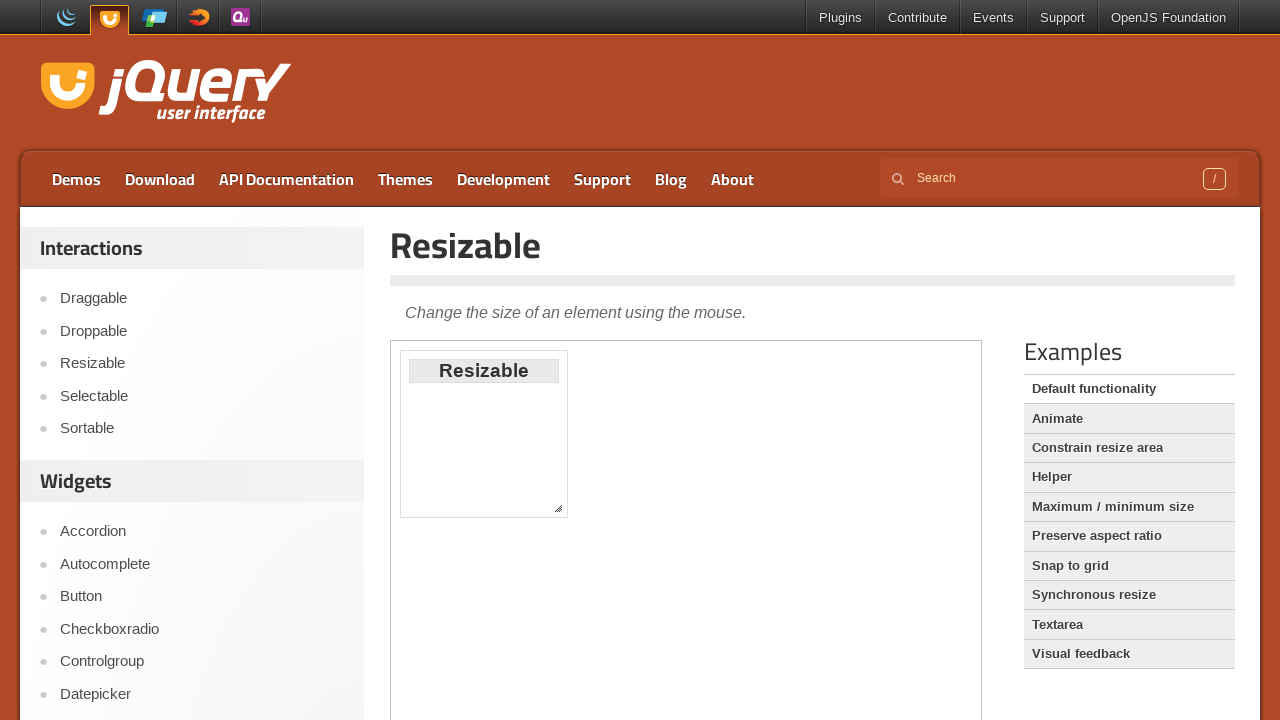

Located the resize handle (bottom-right corner)
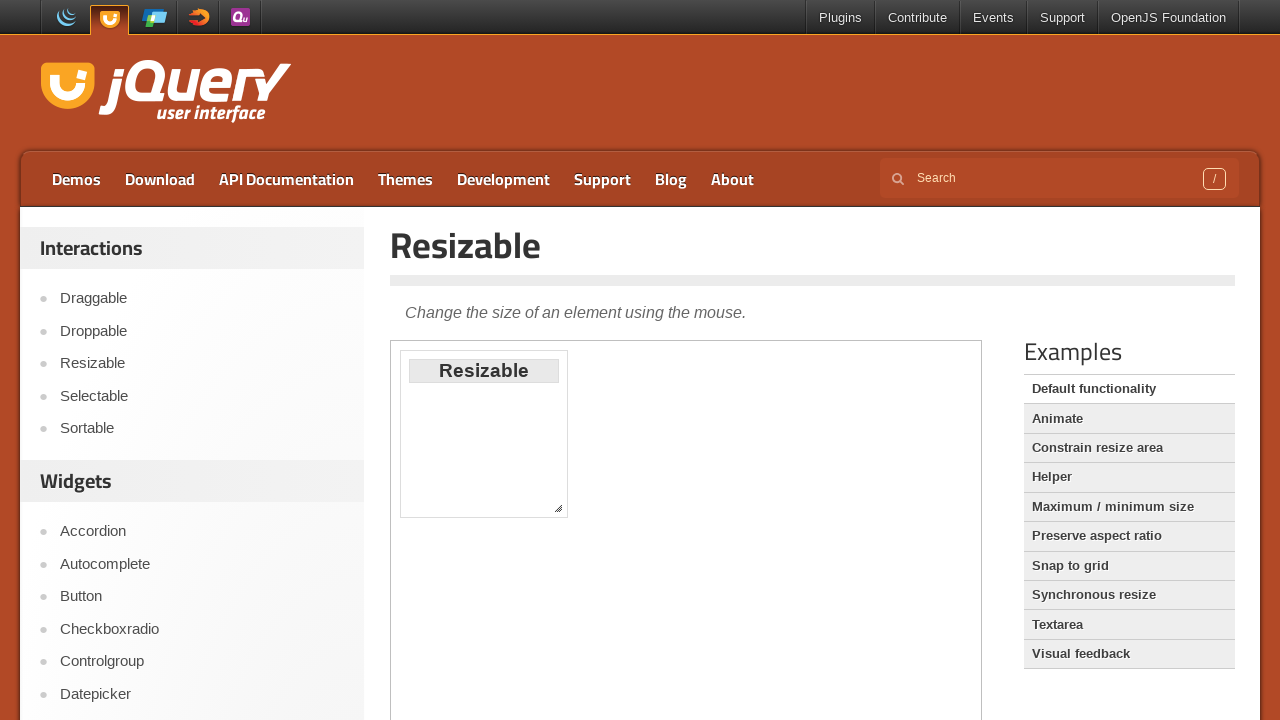

Retrieved bounding box of resize handle
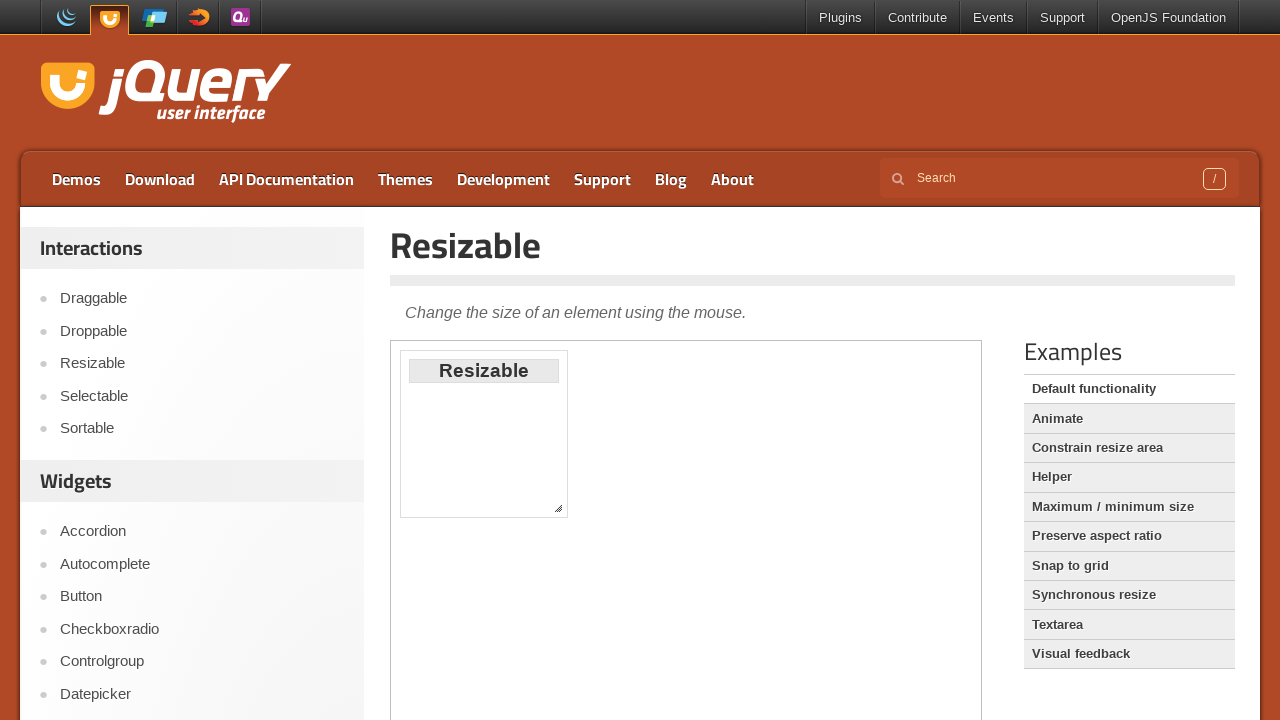

Moved mouse to center of resize handle at (558, 508)
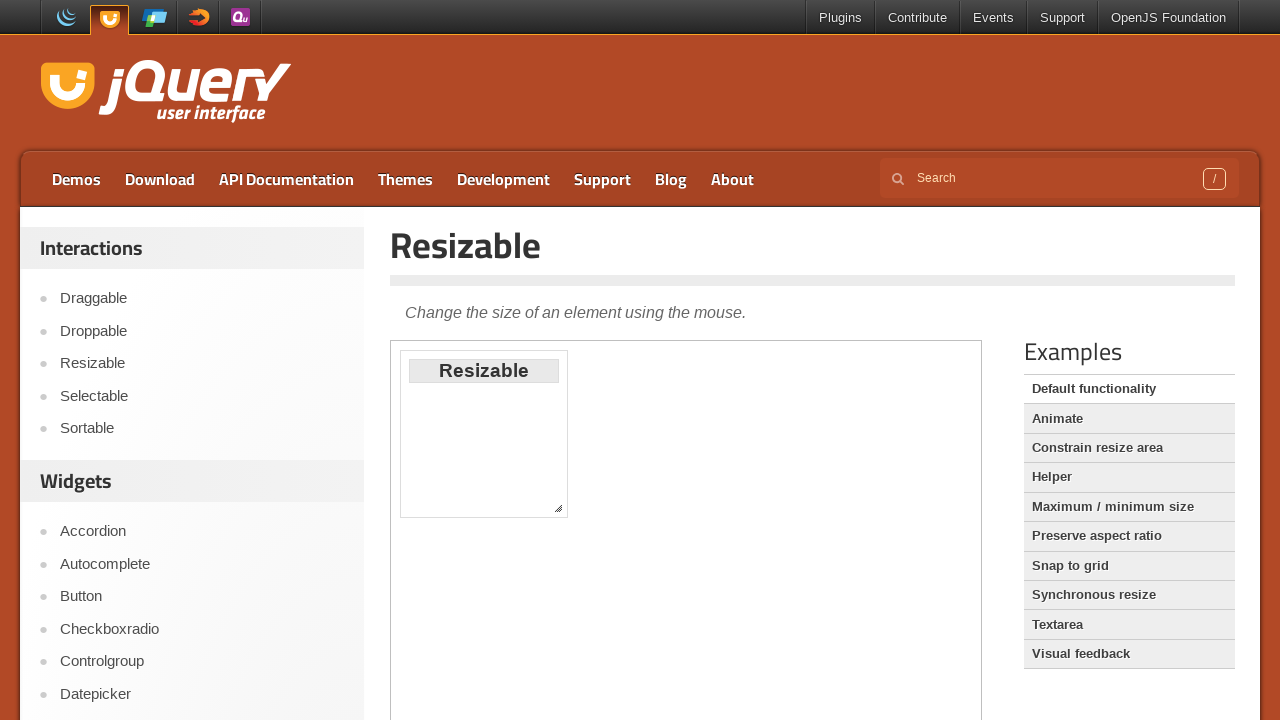

Pressed down mouse button to start drag at (558, 508)
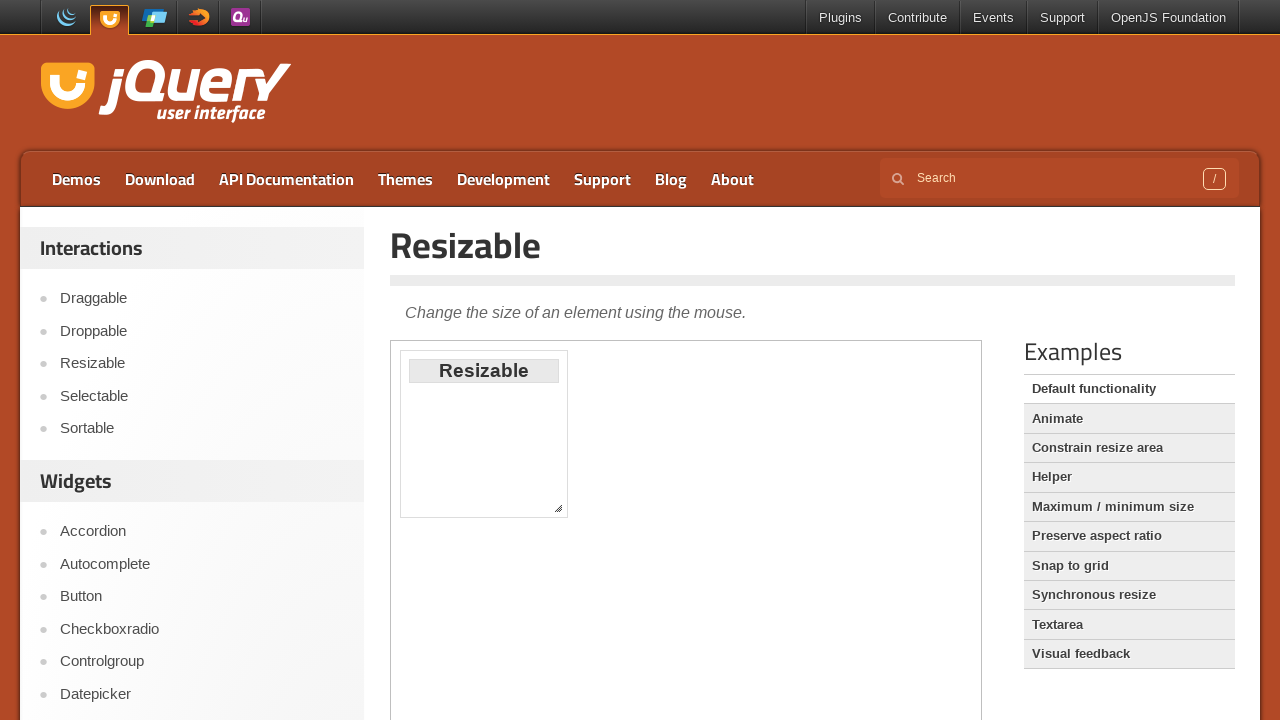

Dragged resize handle 200px right and 200px down at (750, 700)
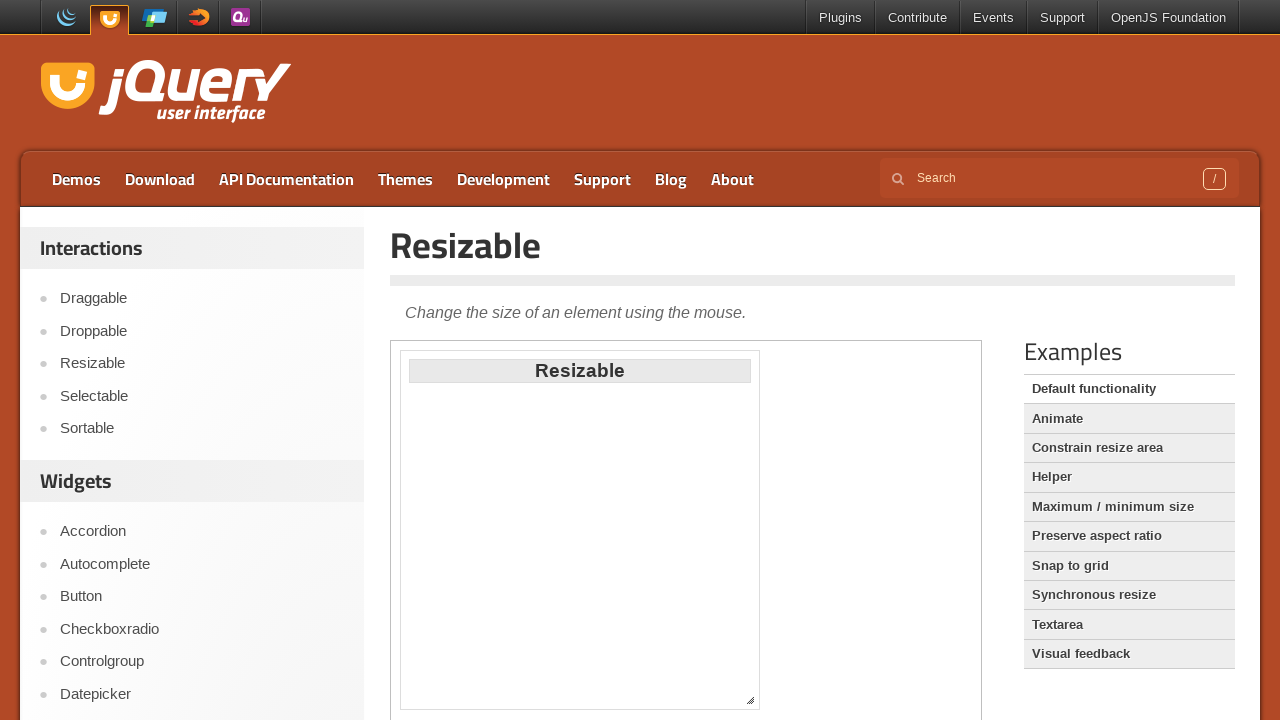

Released mouse button to complete resize operation at (750, 700)
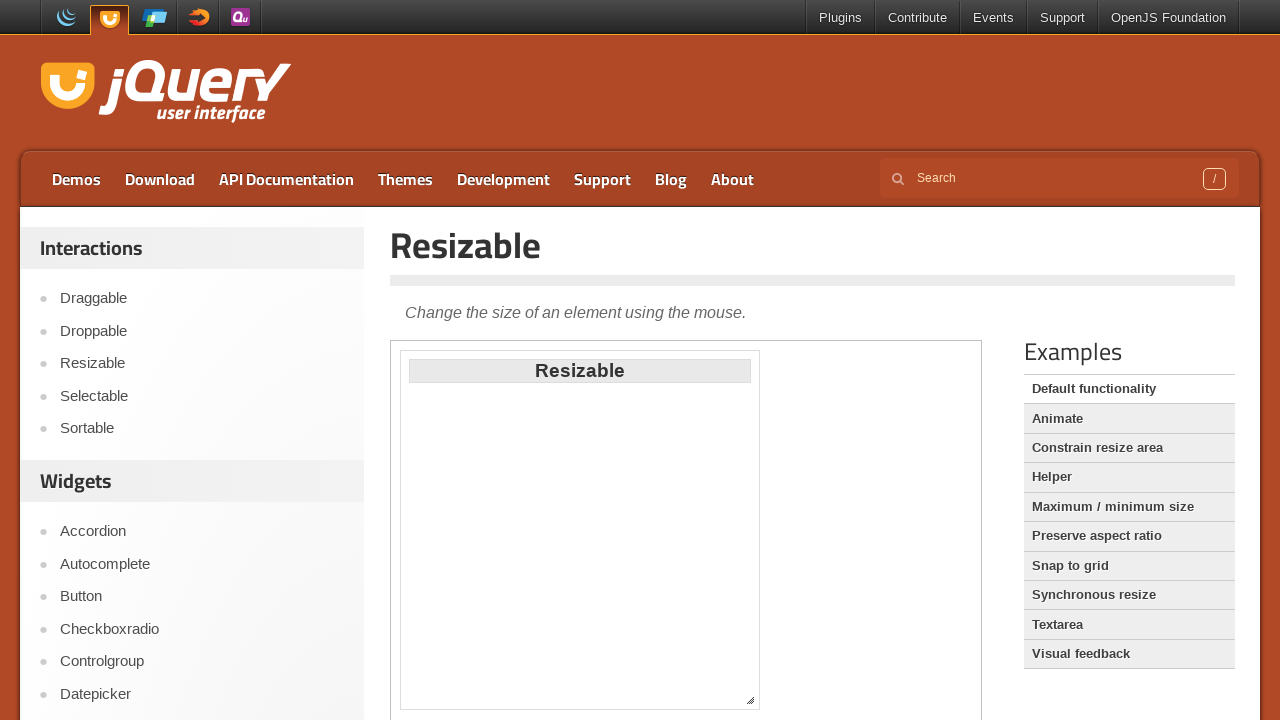

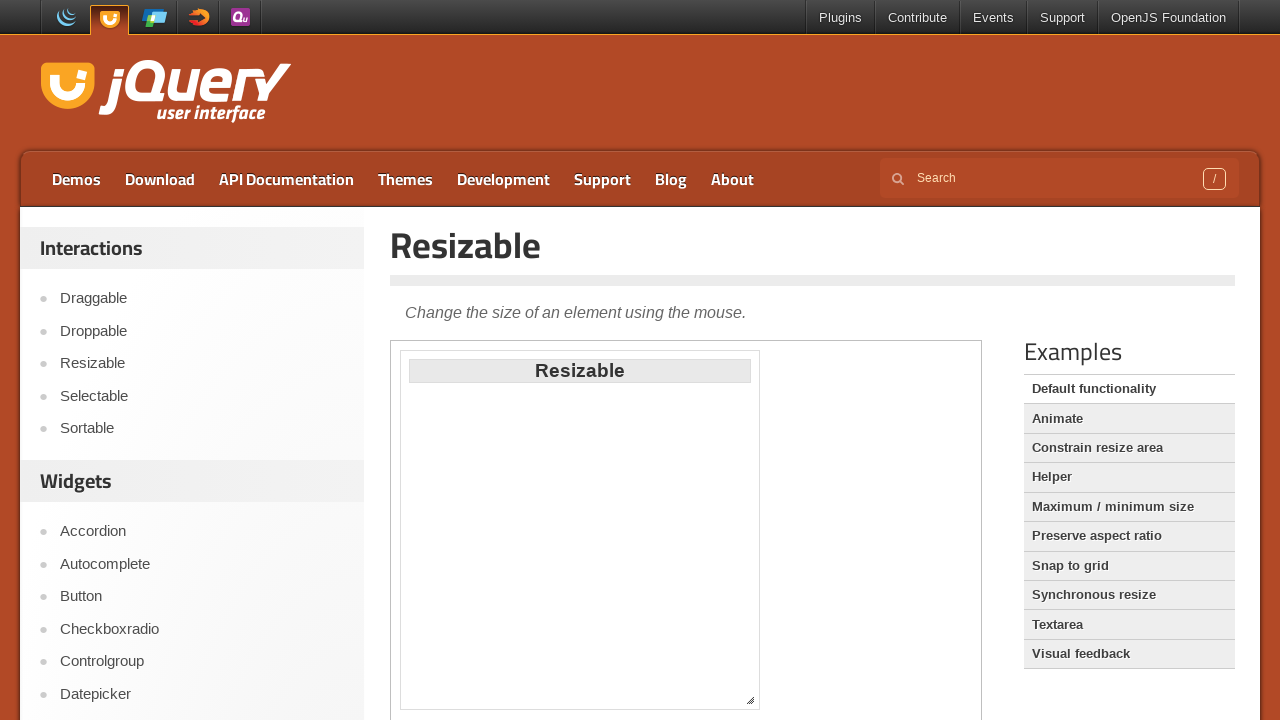